Tests filtering to display all todo items after applying other filters

Starting URL: https://demo.playwright.dev/todomvc

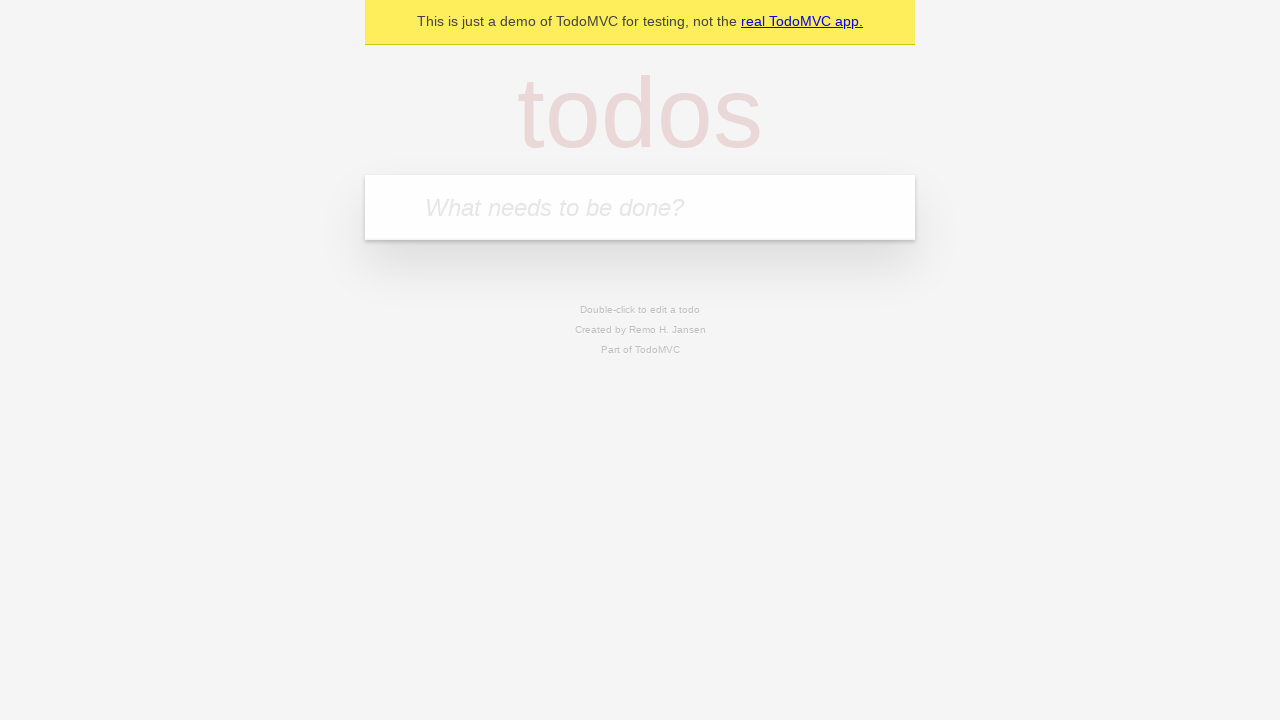

Filled todo input with 'buy some cheese' on internal:attr=[placeholder="What needs to be done?"i]
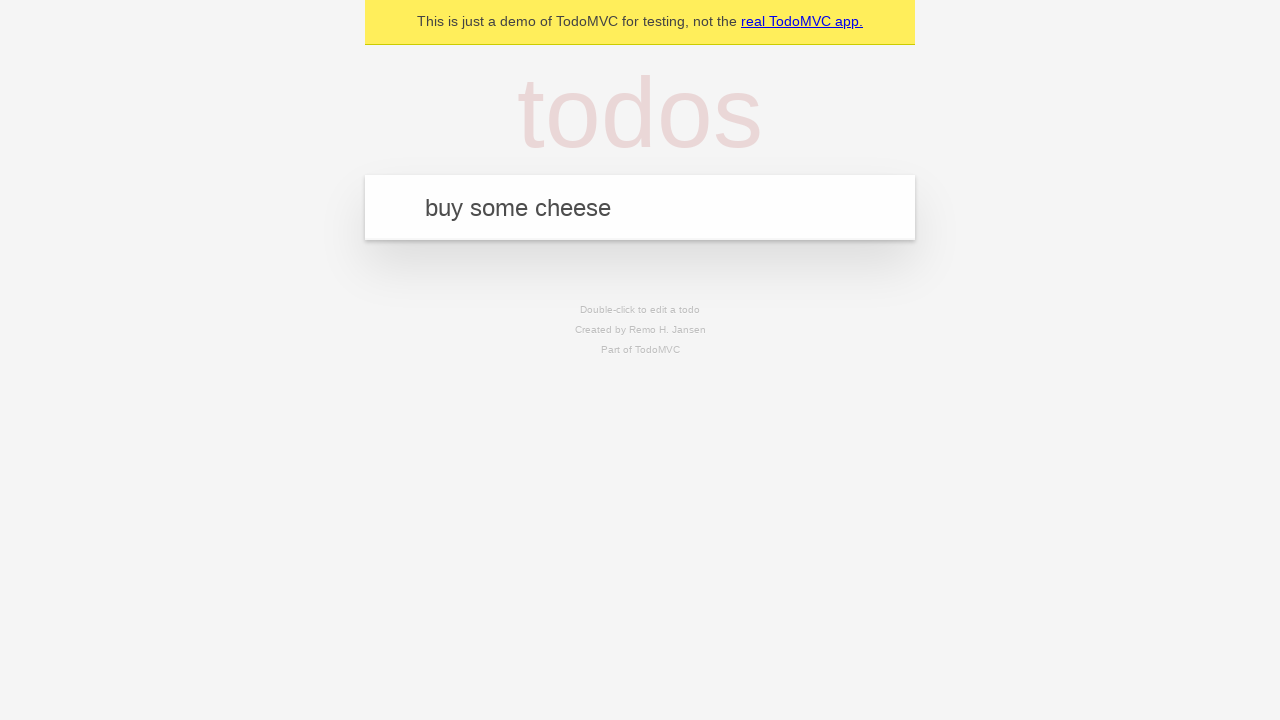

Pressed Enter to create todo 'buy some cheese' on internal:attr=[placeholder="What needs to be done?"i]
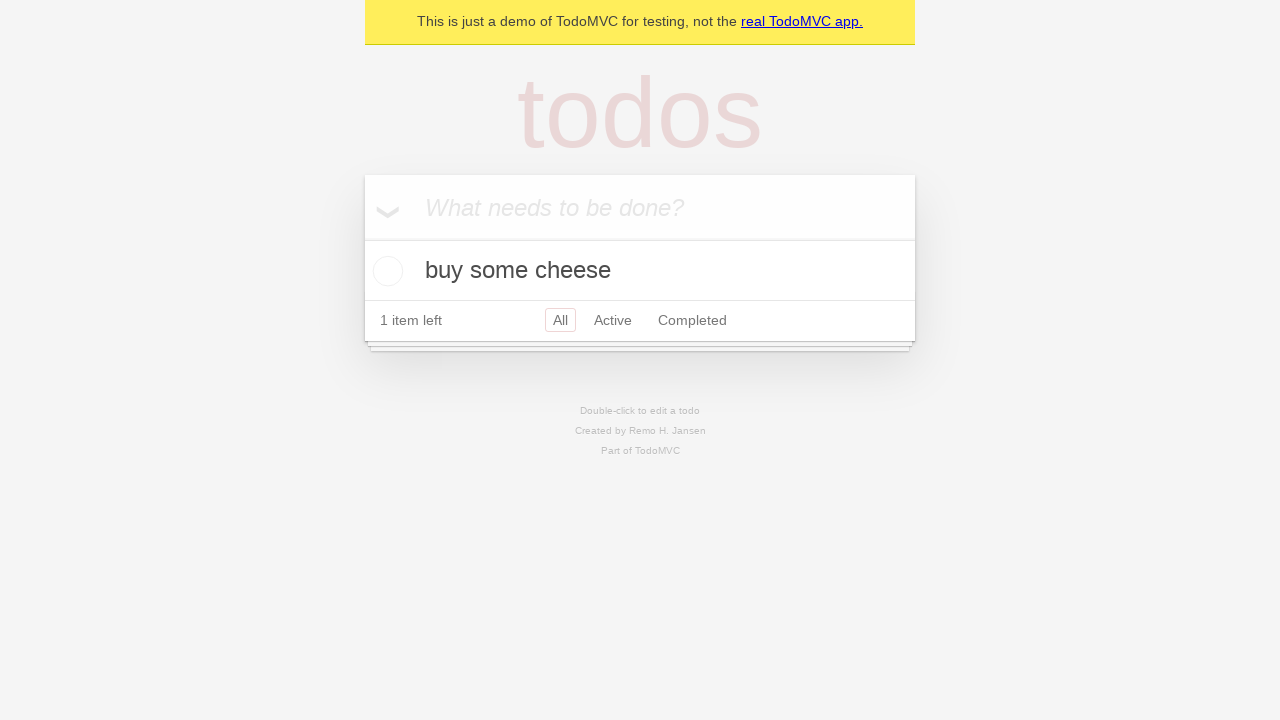

Filled todo input with 'feed the cat' on internal:attr=[placeholder="What needs to be done?"i]
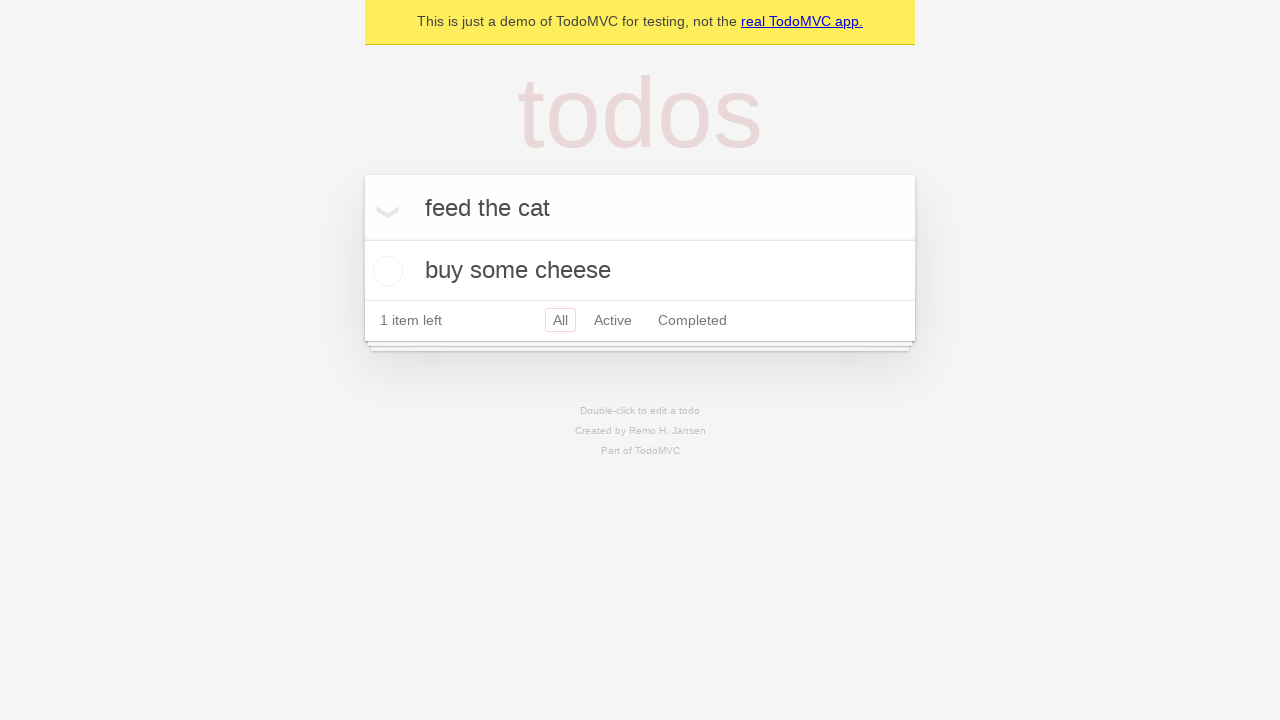

Pressed Enter to create todo 'feed the cat' on internal:attr=[placeholder="What needs to be done?"i]
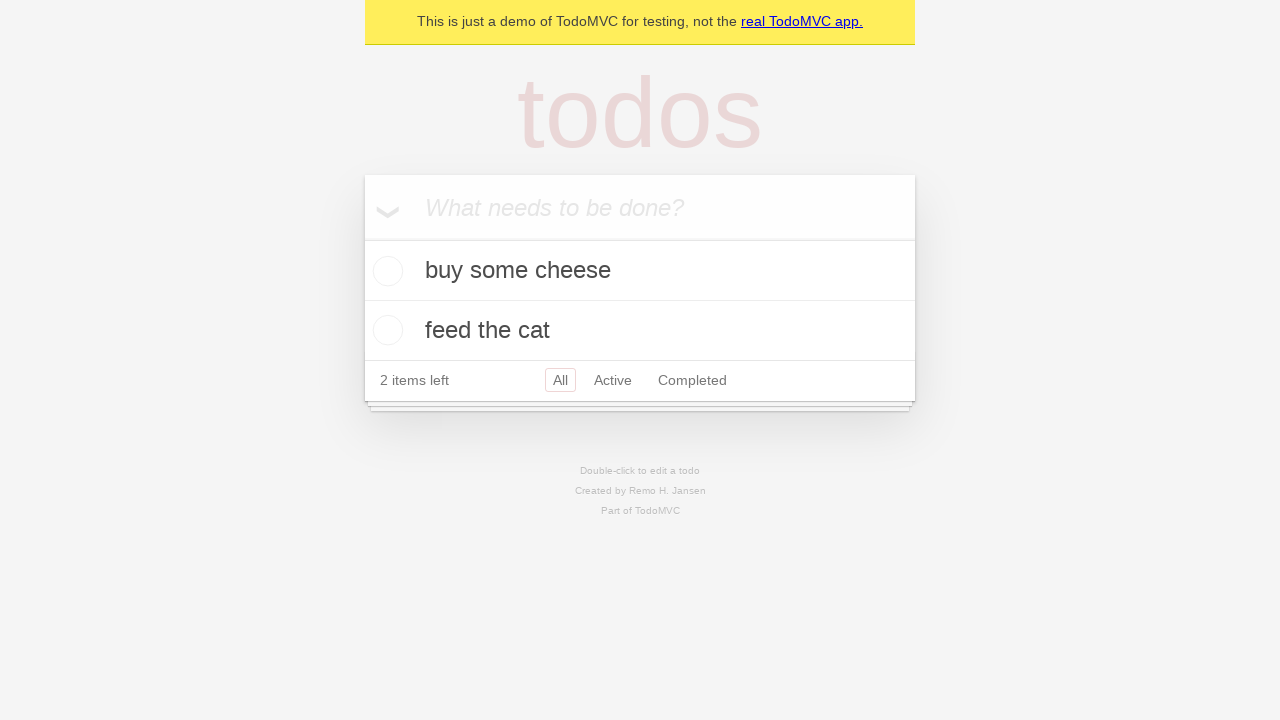

Filled todo input with 'book a doctors appointment' on internal:attr=[placeholder="What needs to be done?"i]
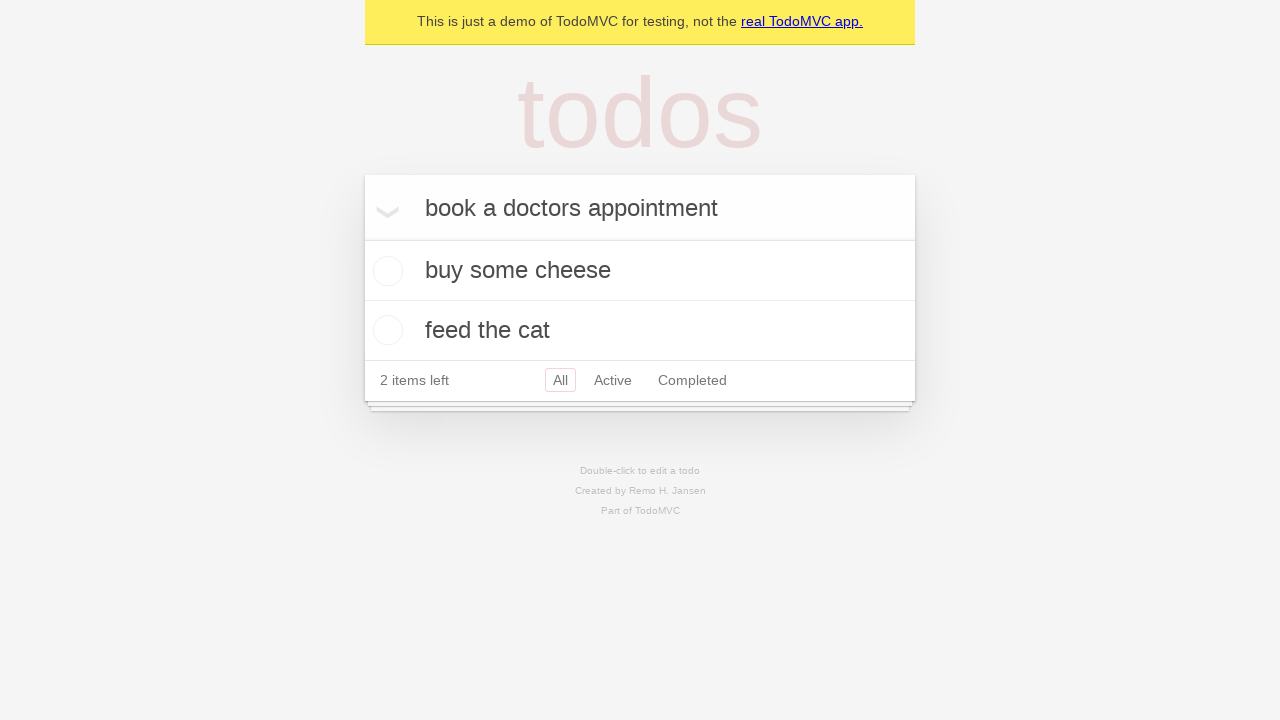

Pressed Enter to create todo 'book a doctors appointment' on internal:attr=[placeholder="What needs to be done?"i]
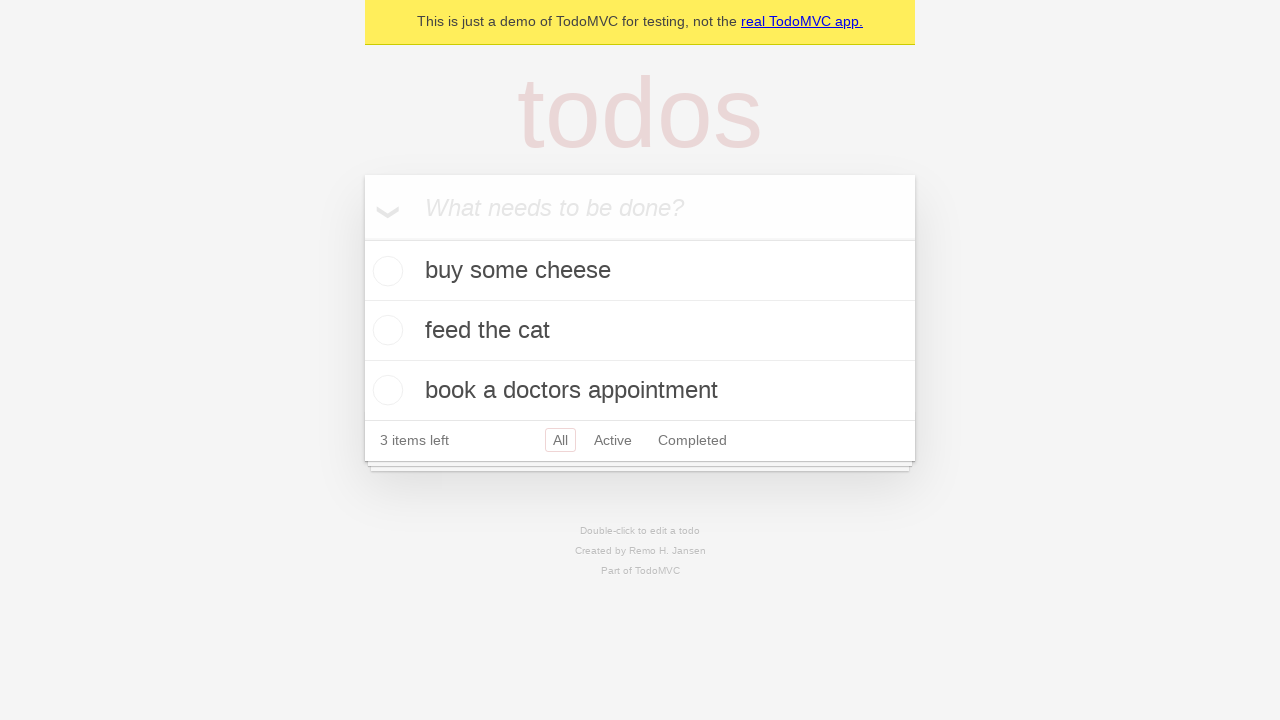

All 3 todo items created and loaded
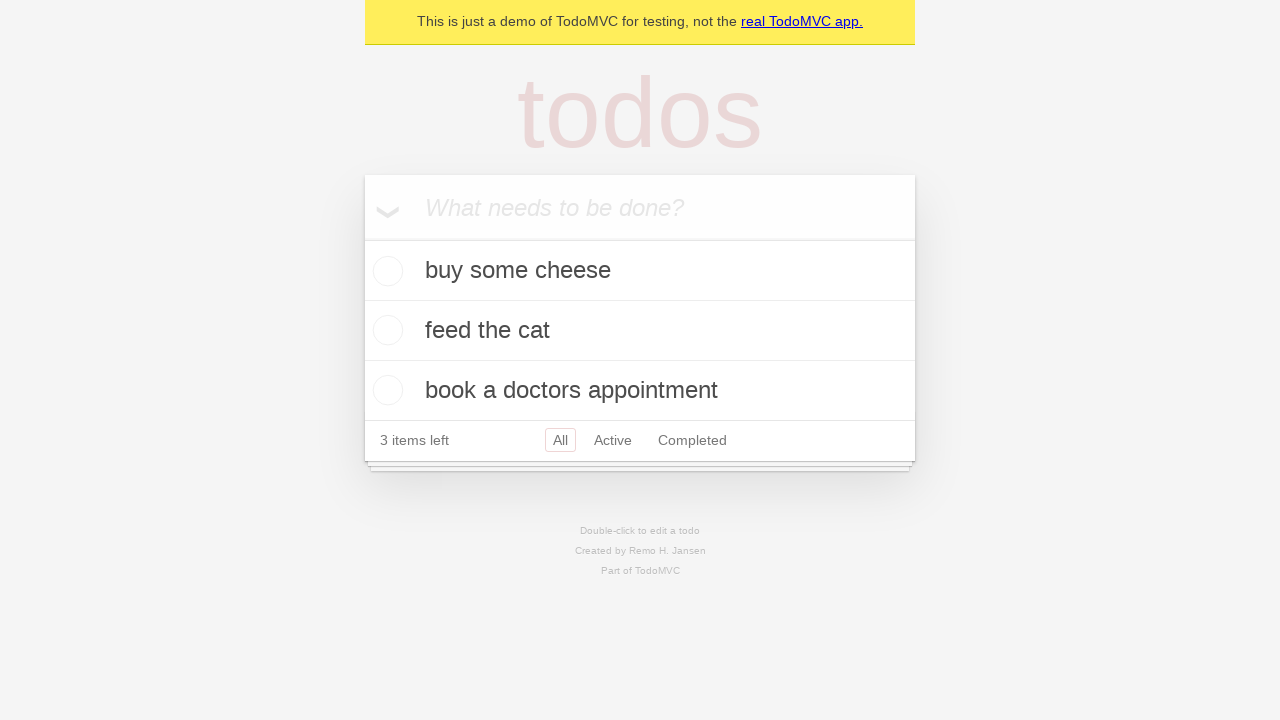

Checked the second todo item (feed the cat) at (385, 330) on internal:testid=[data-testid="todo-item"s] >> nth=1 >> internal:role=checkbox
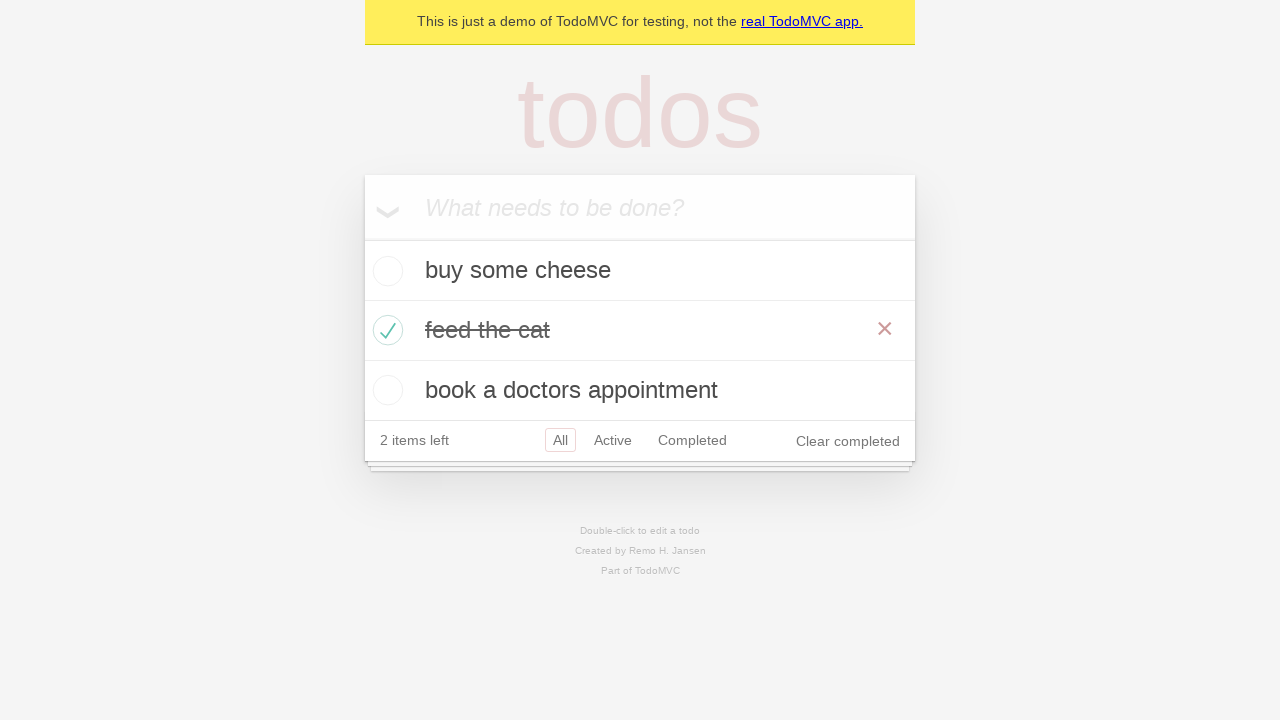

Clicked 'Active' filter to display only active items at (613, 440) on internal:role=link[name="Active"i]
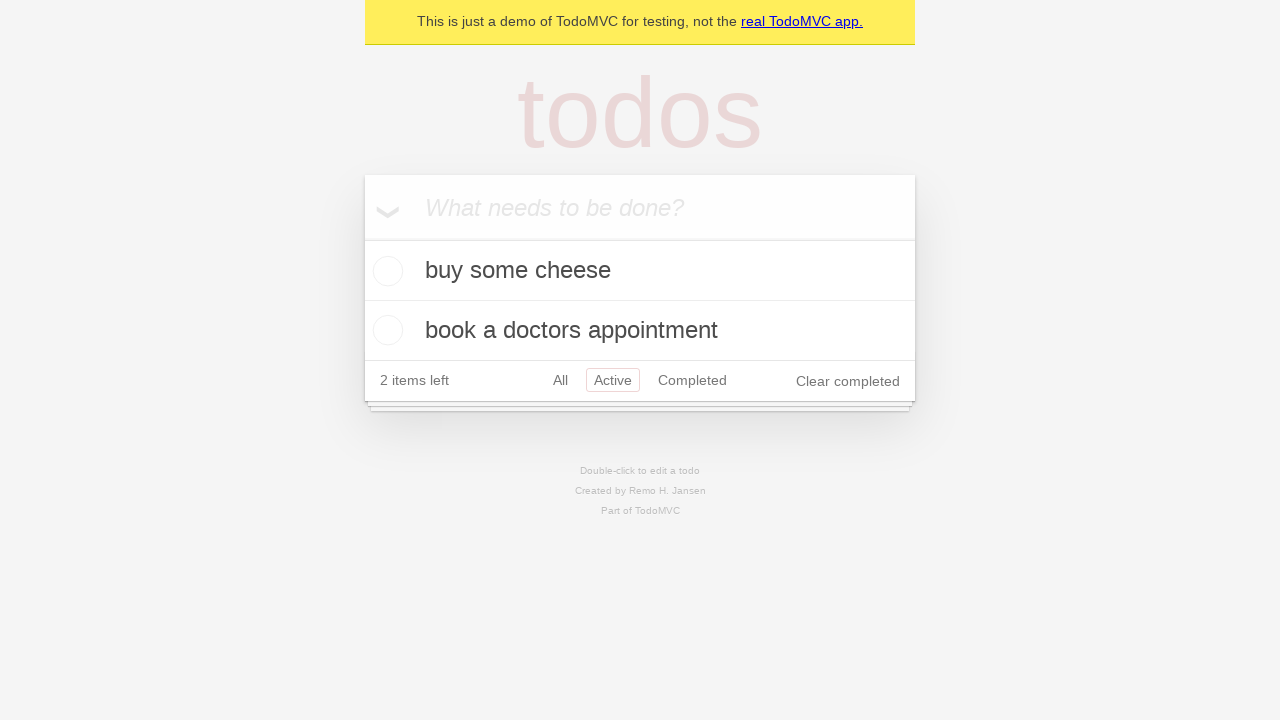

Clicked 'Completed' filter to display only completed items at (692, 380) on internal:role=link[name="Completed"i]
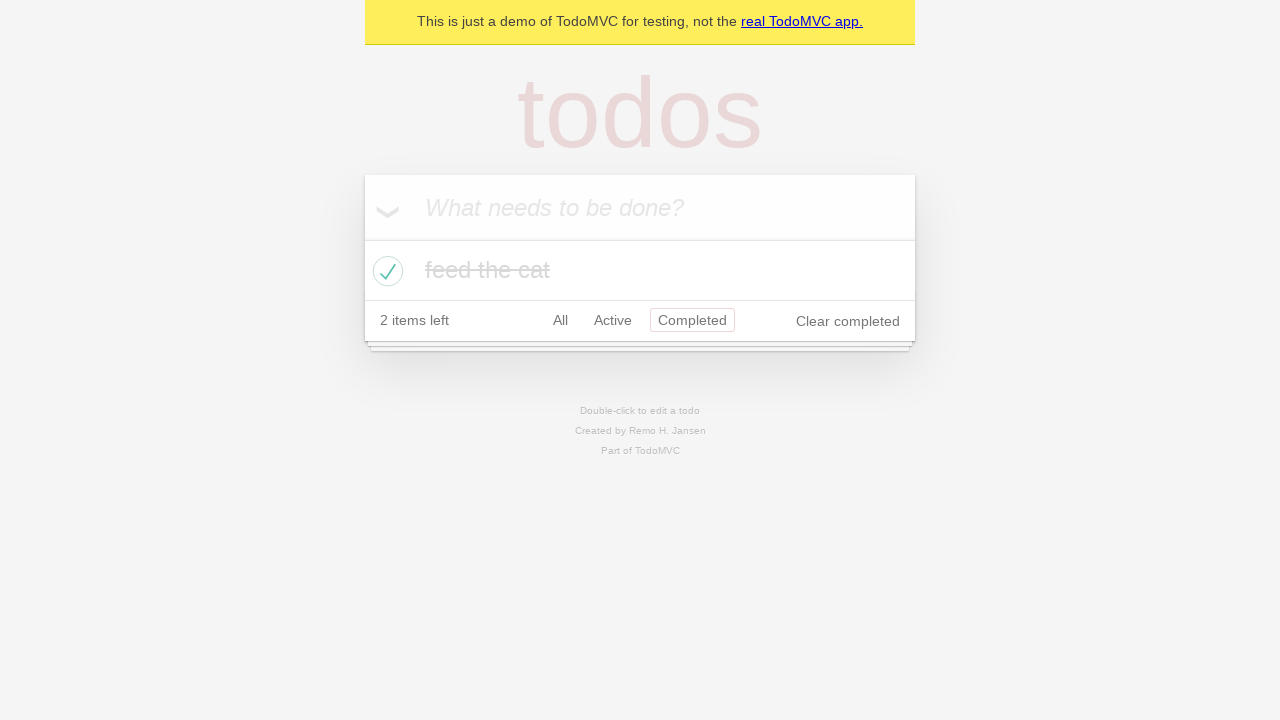

Clicked 'All' filter to display all todo items at (560, 320) on internal:role=link[name="All"i]
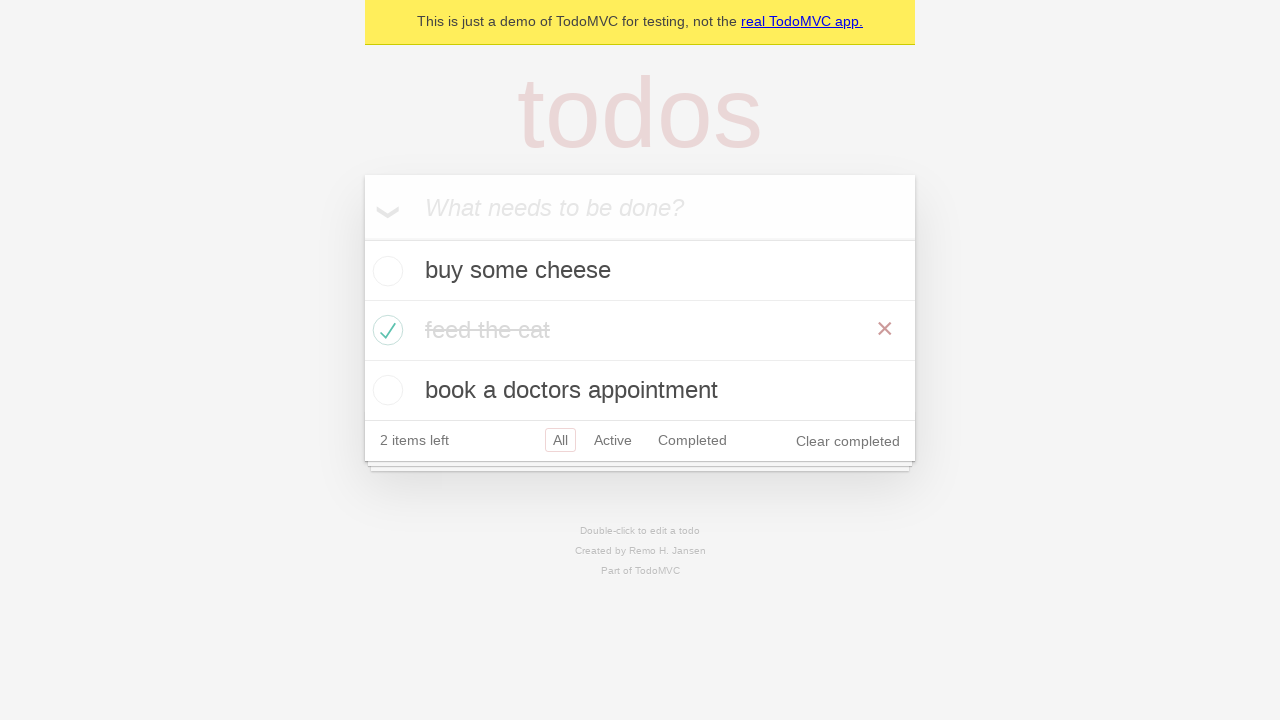

All 3 todo items are now visible in the 'All' view
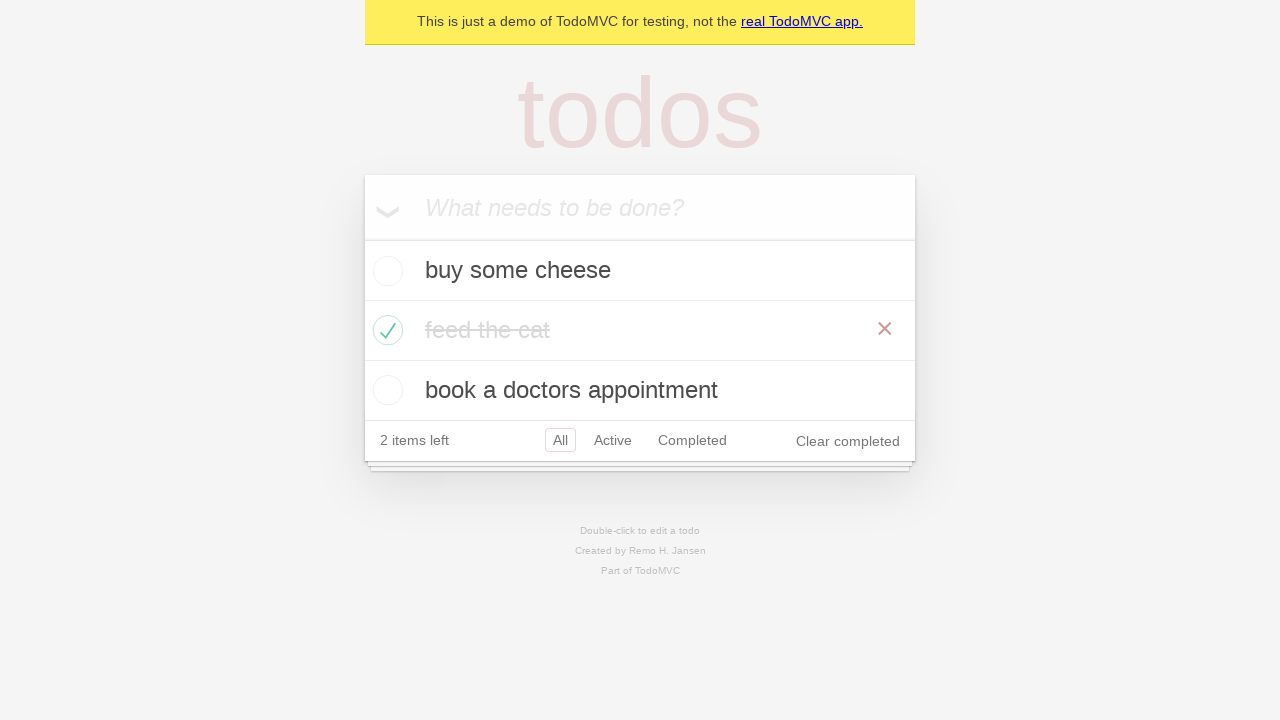

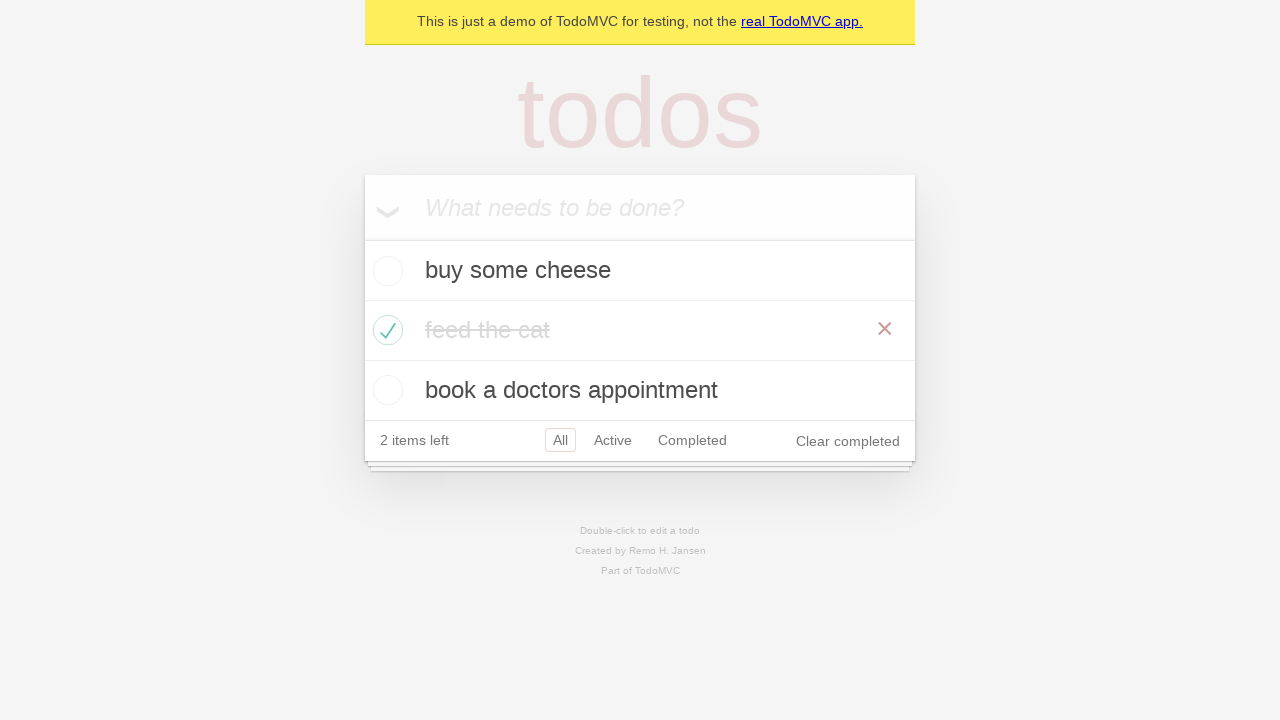